Tests dynamic controls on a training page by clicking a toggle button to hide a checkbox and verifying it disappears

Starting URL: https://v1.training-support.net/selenium/dynamic-controls

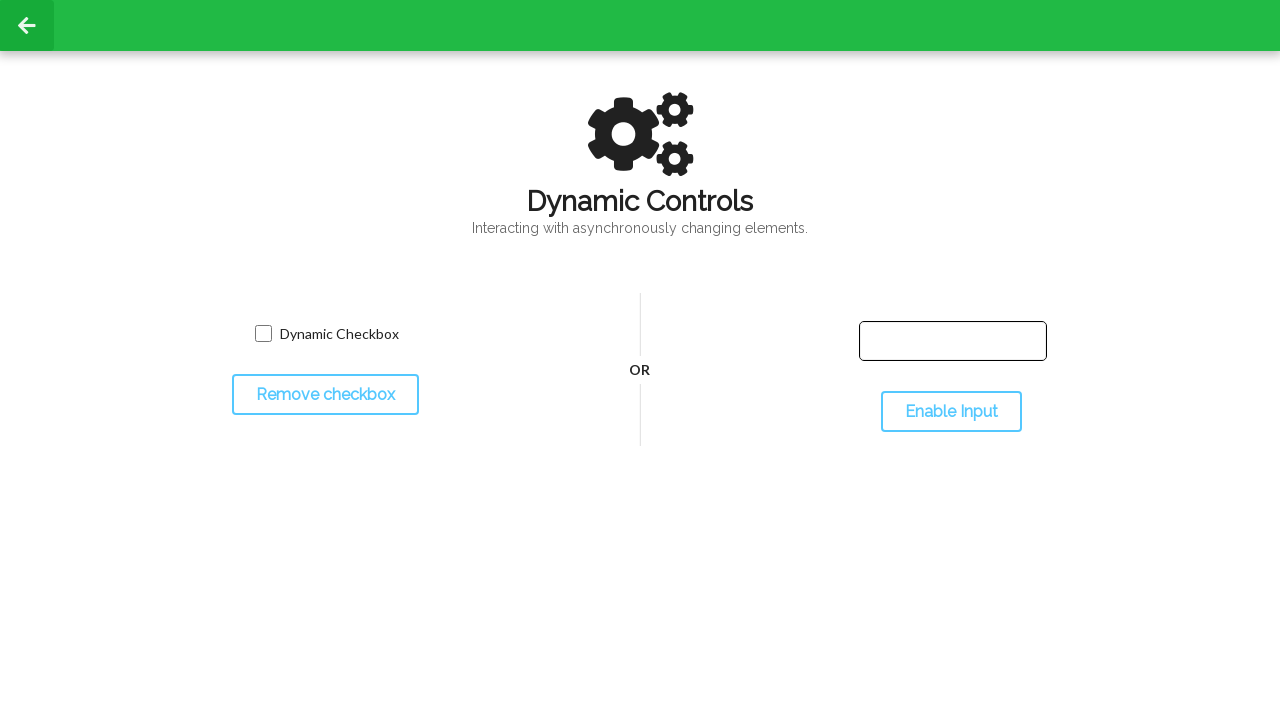

Verified checkbox is initially visible
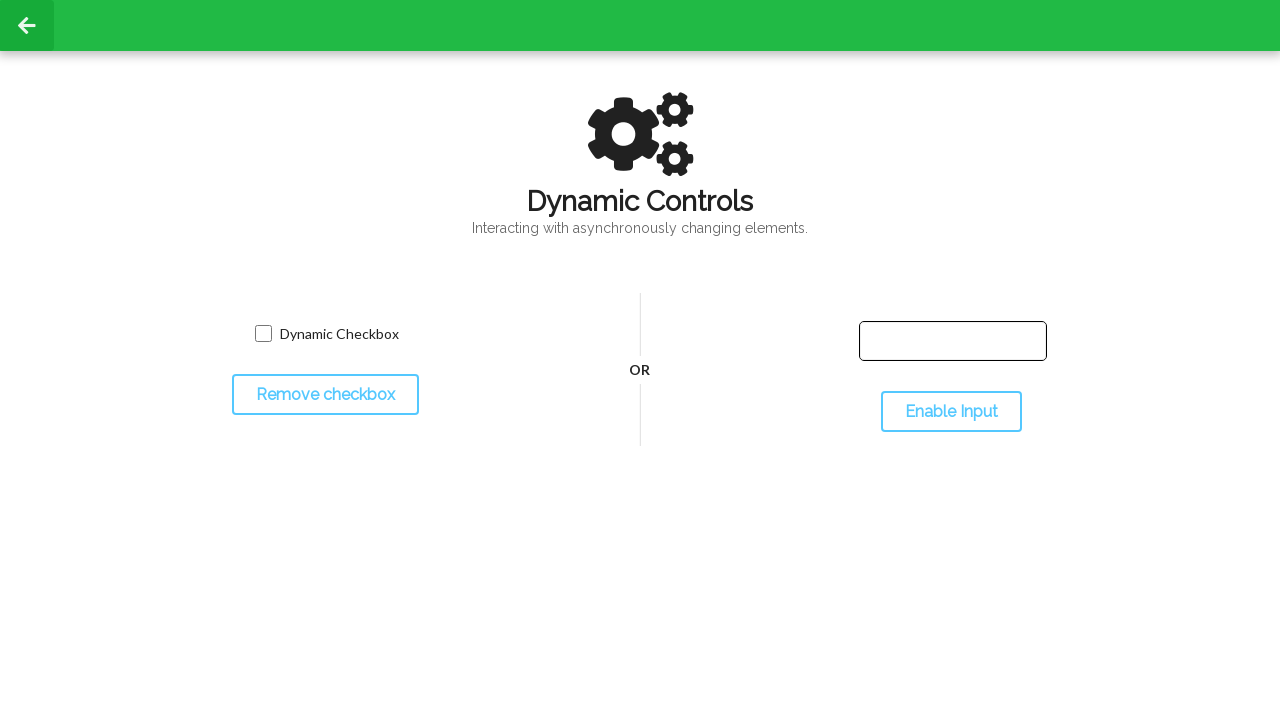

Clicked toggle button to hide checkbox at (325, 395) on #toggleCheckbox
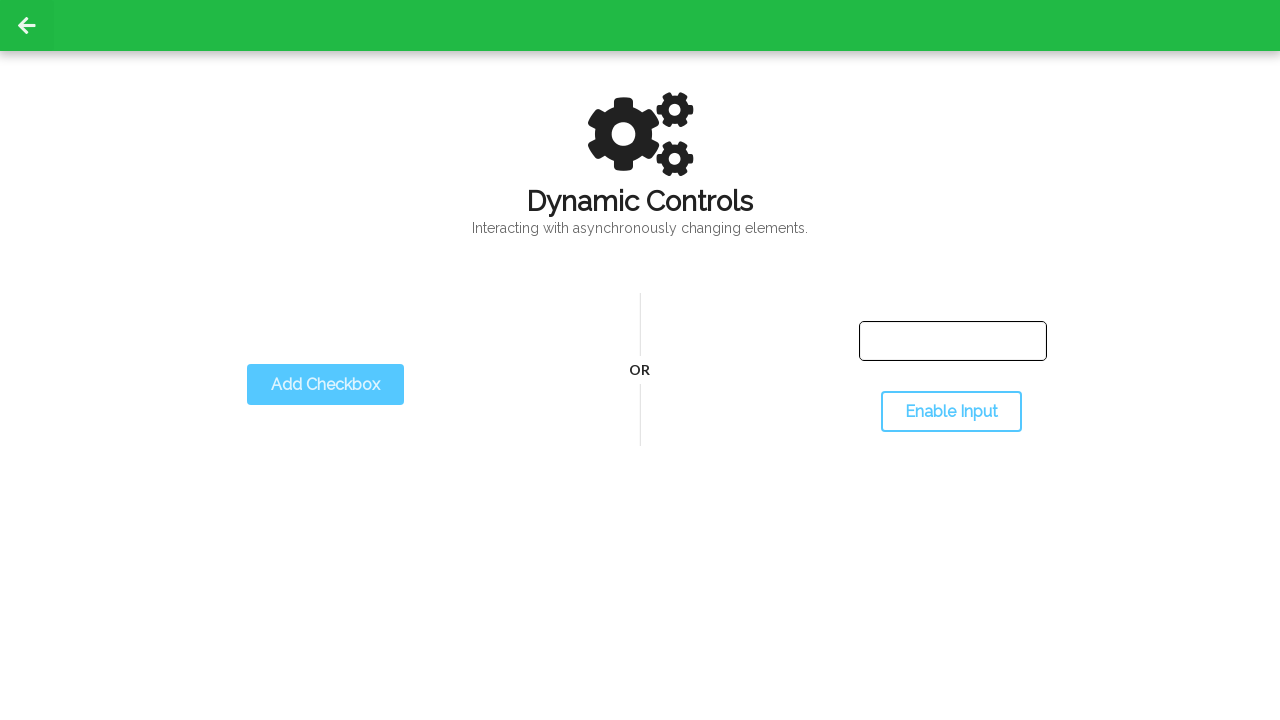

Verified checkbox is now hidden after toggle
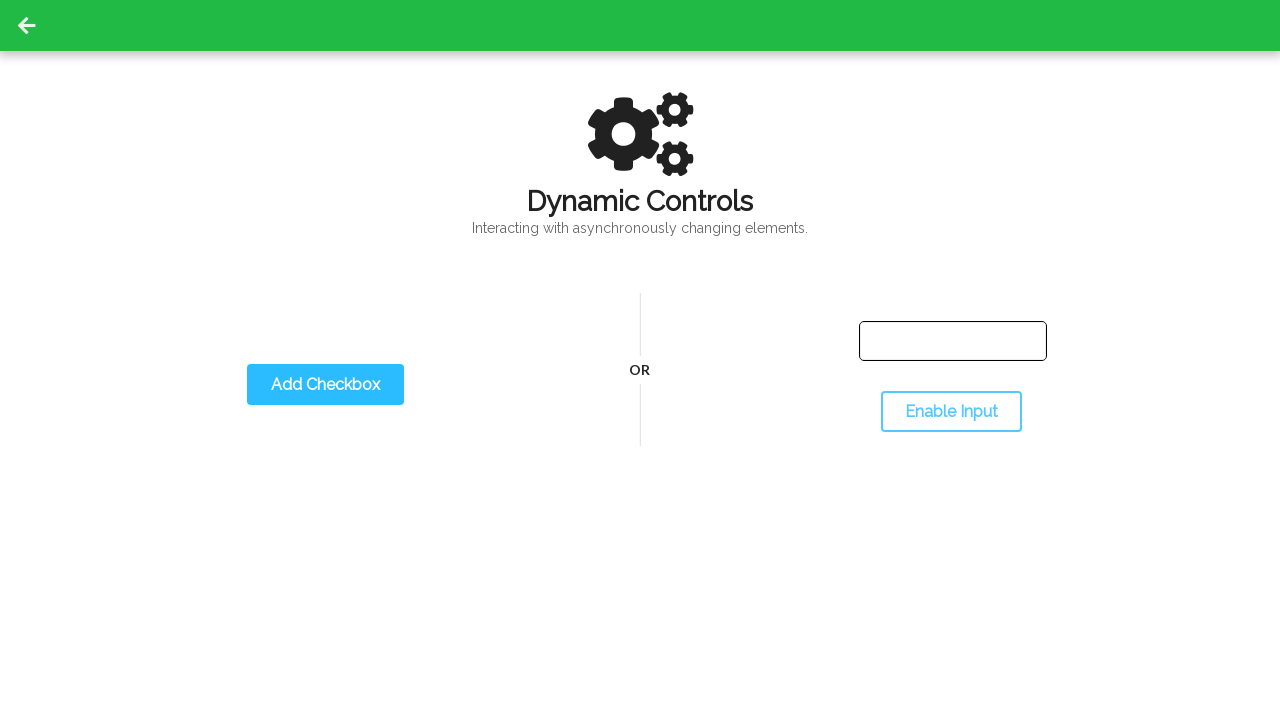

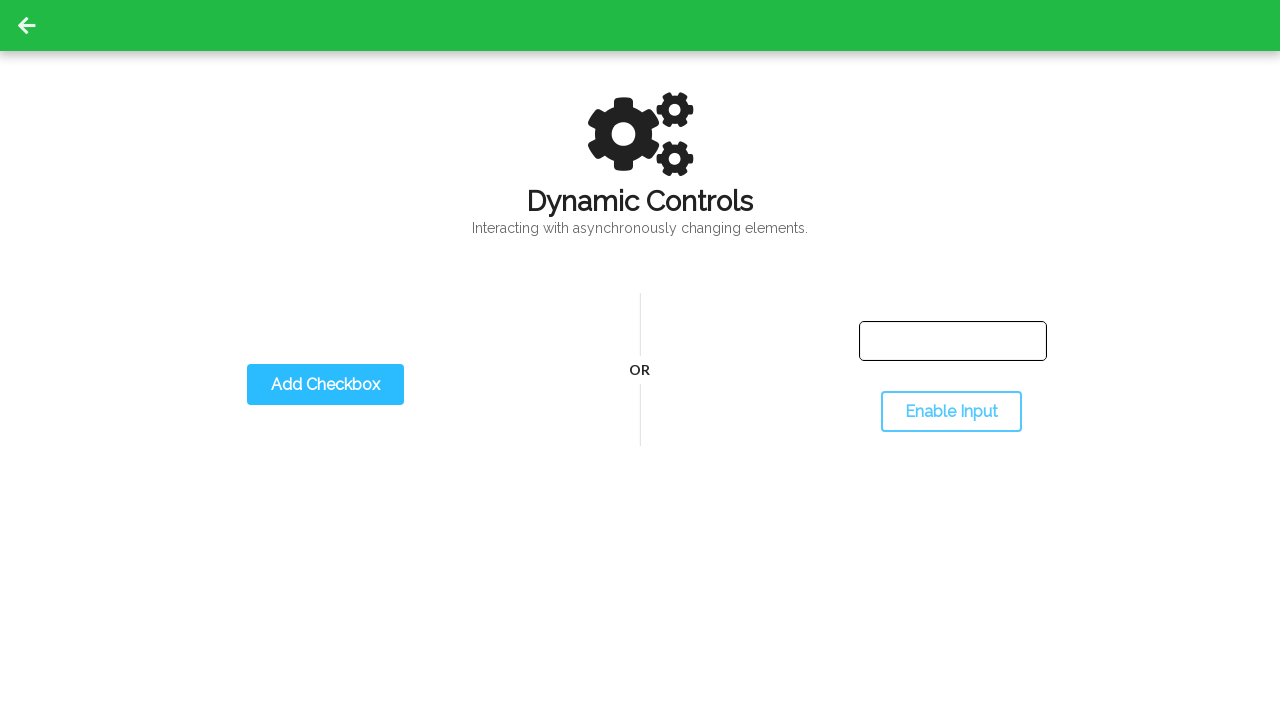